Navigates to the OrangeHRM demo application homepage and verifies the page loads by waiting for it to be ready.

Starting URL: https://opensource-demo.orangehrmlive.com/

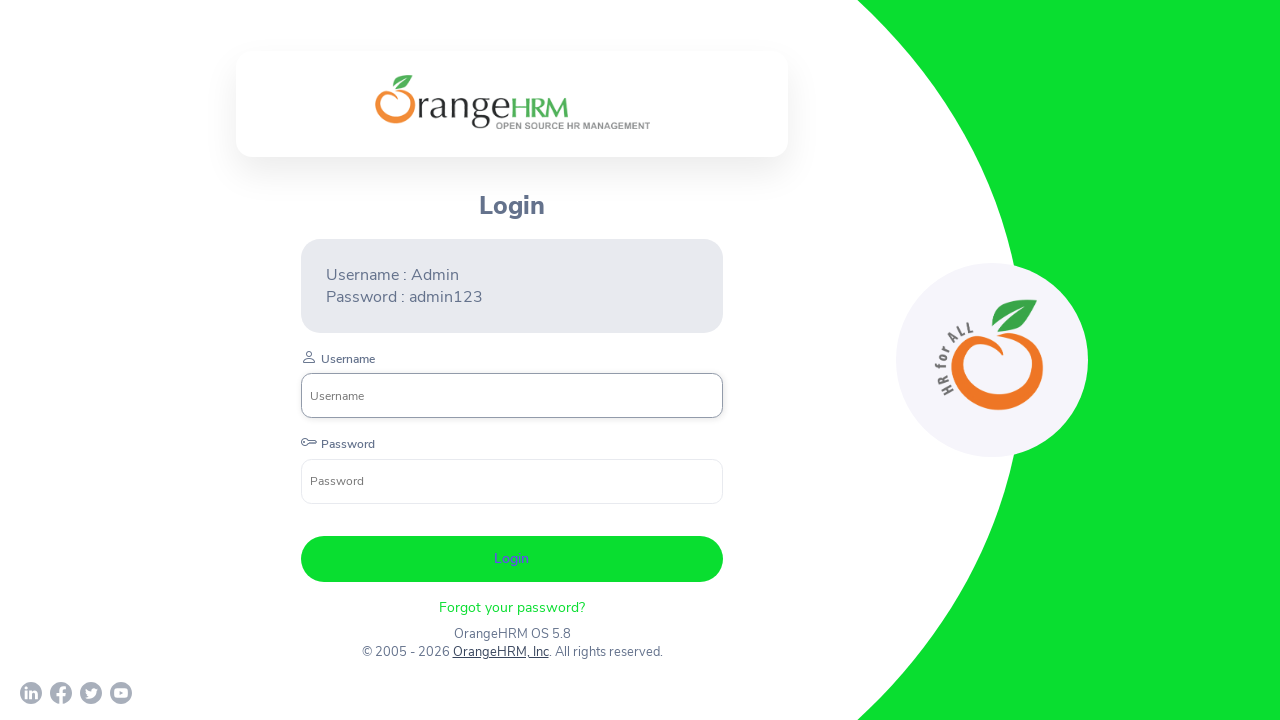

Navigated to OrangeHRM demo application homepage
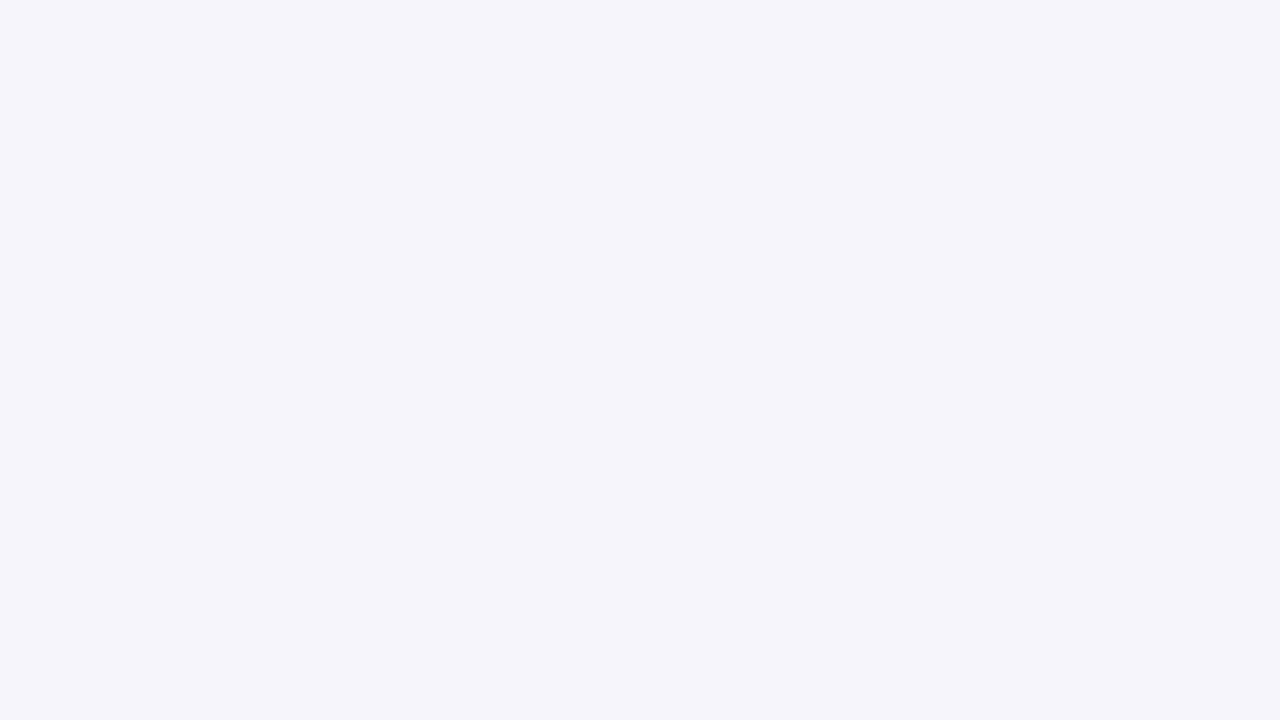

Page DOM content loaded
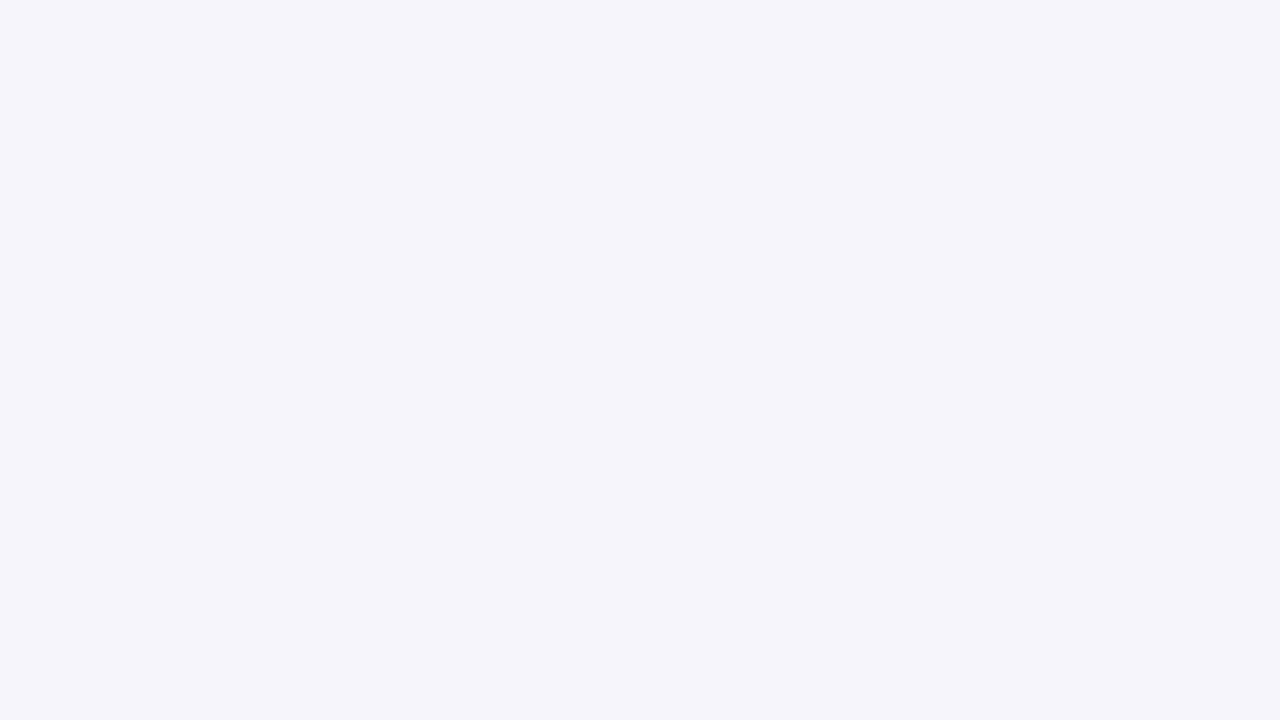

Username input field is visible, confirming page loaded successfully
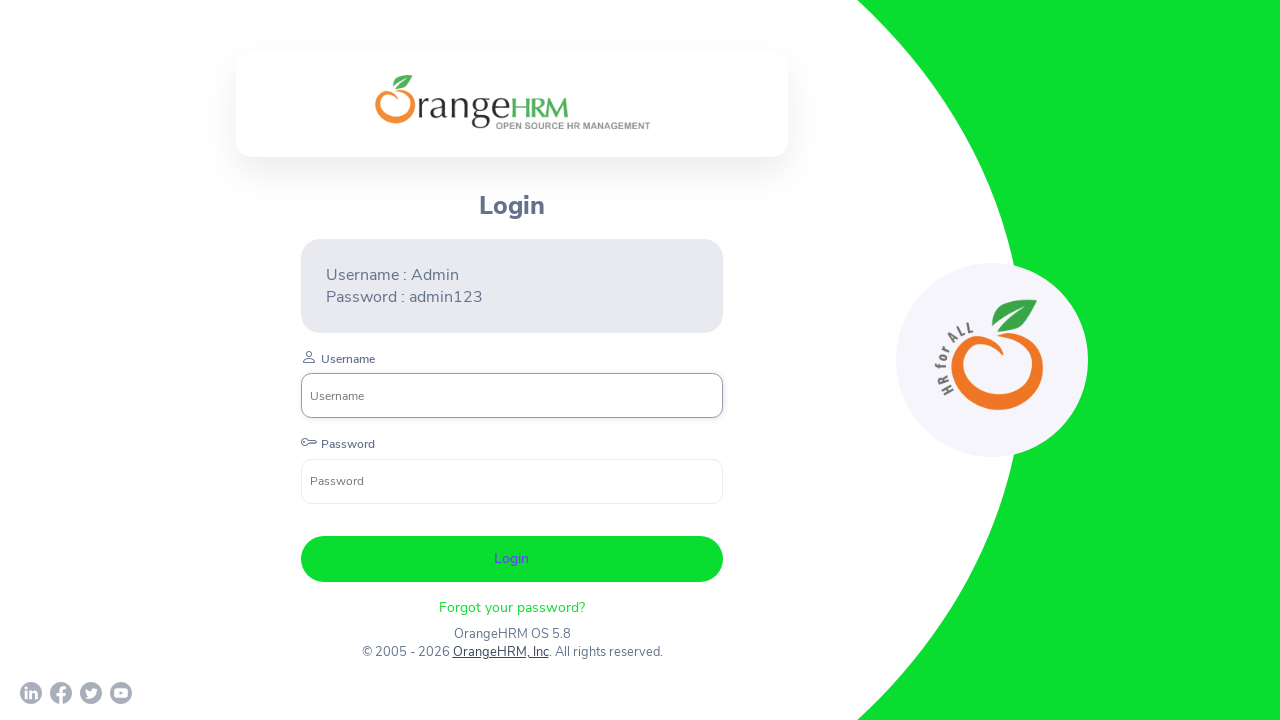

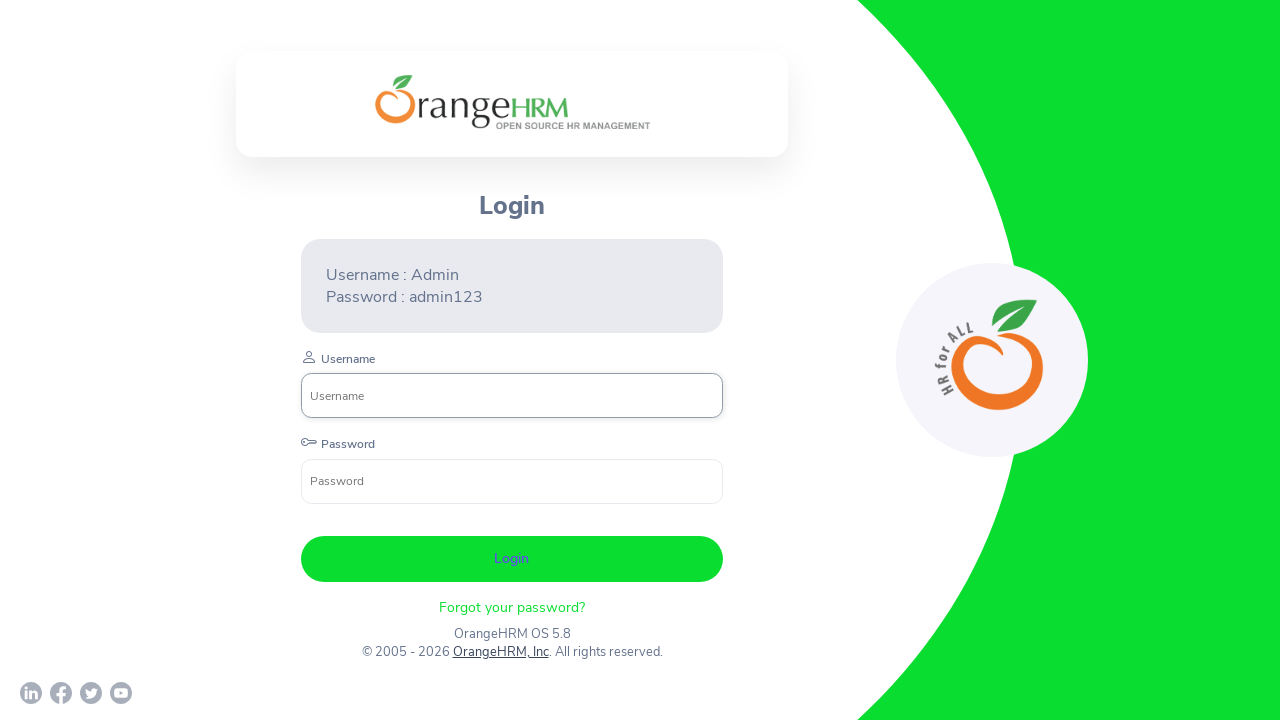